Navigates to the Медиатека page and verifies that the "Аудио Библия" folder has a download icon

Starting URL: https://propovednik.com/

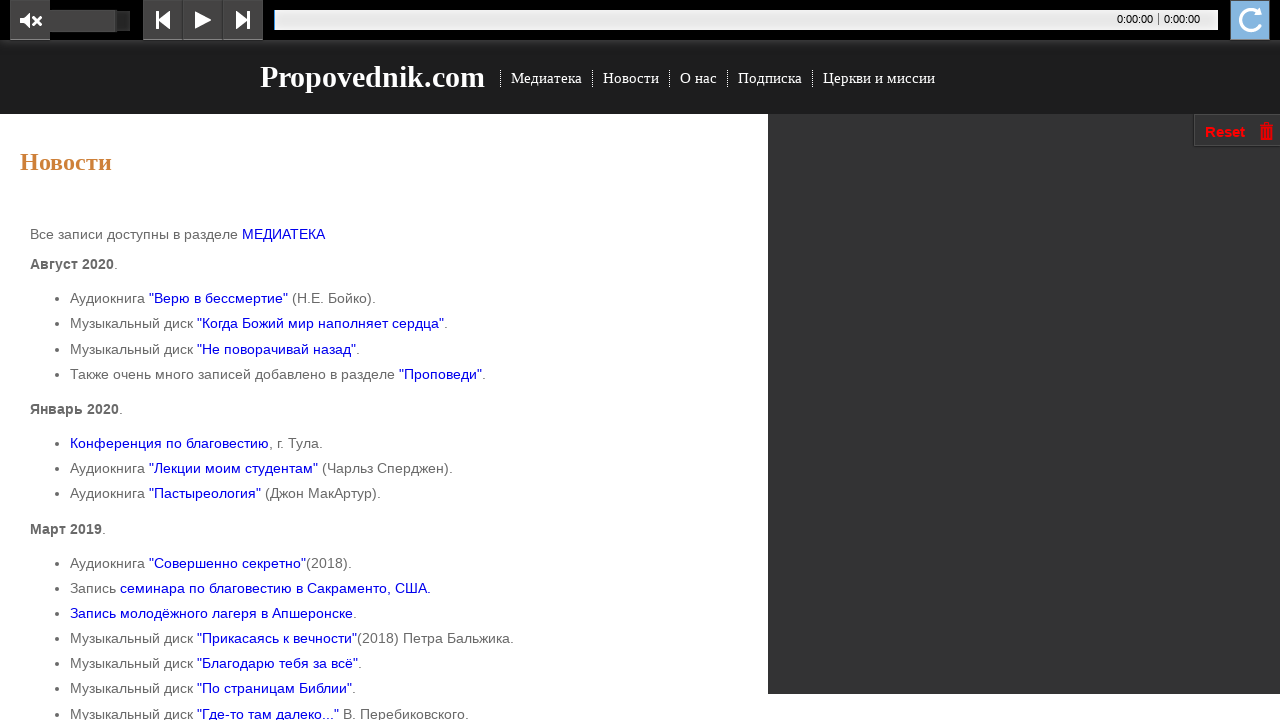

Clicked on Медиатека menu item at (546, 78) on text=Медиатека
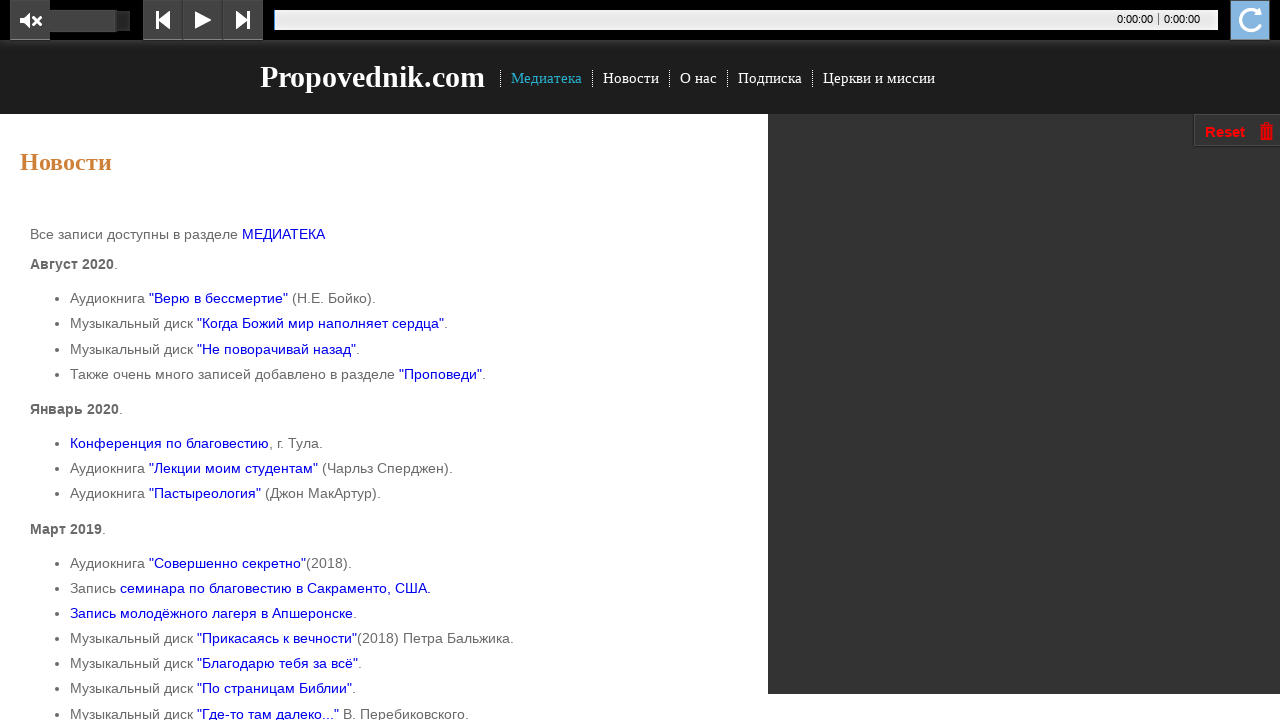

Аудио Библия folder element loaded
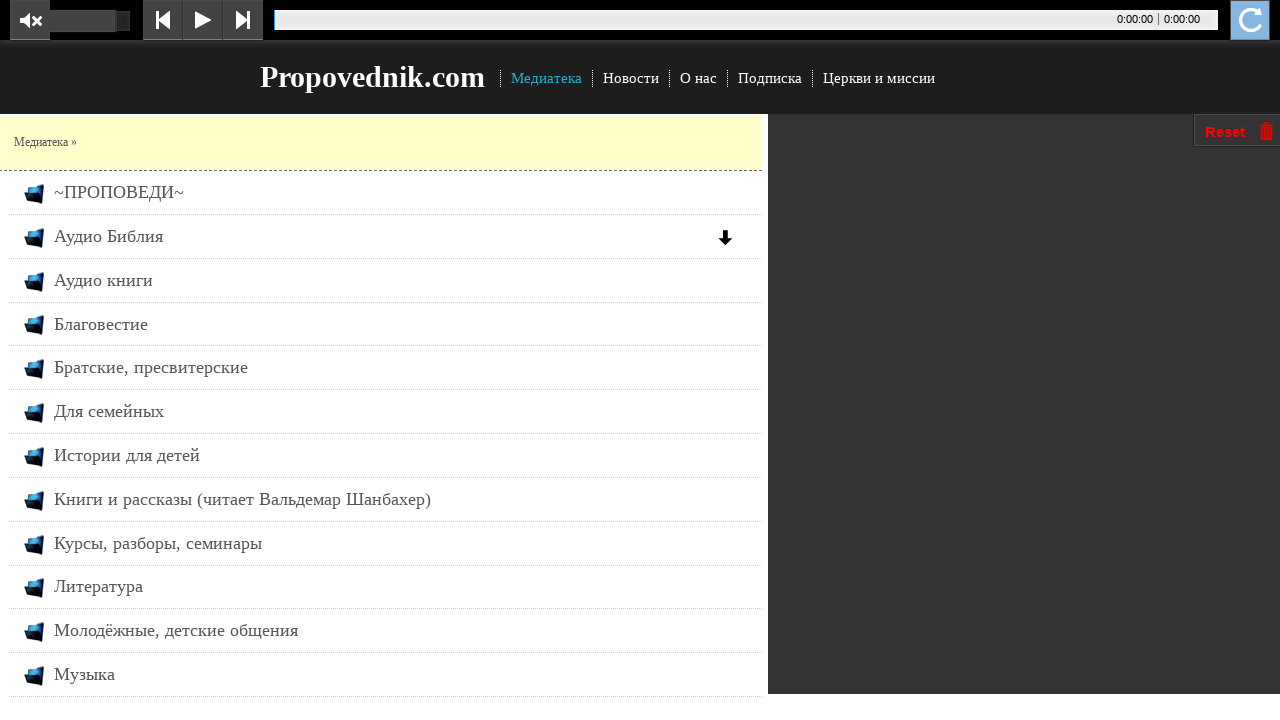

Located parent element of Аудио Библия folder
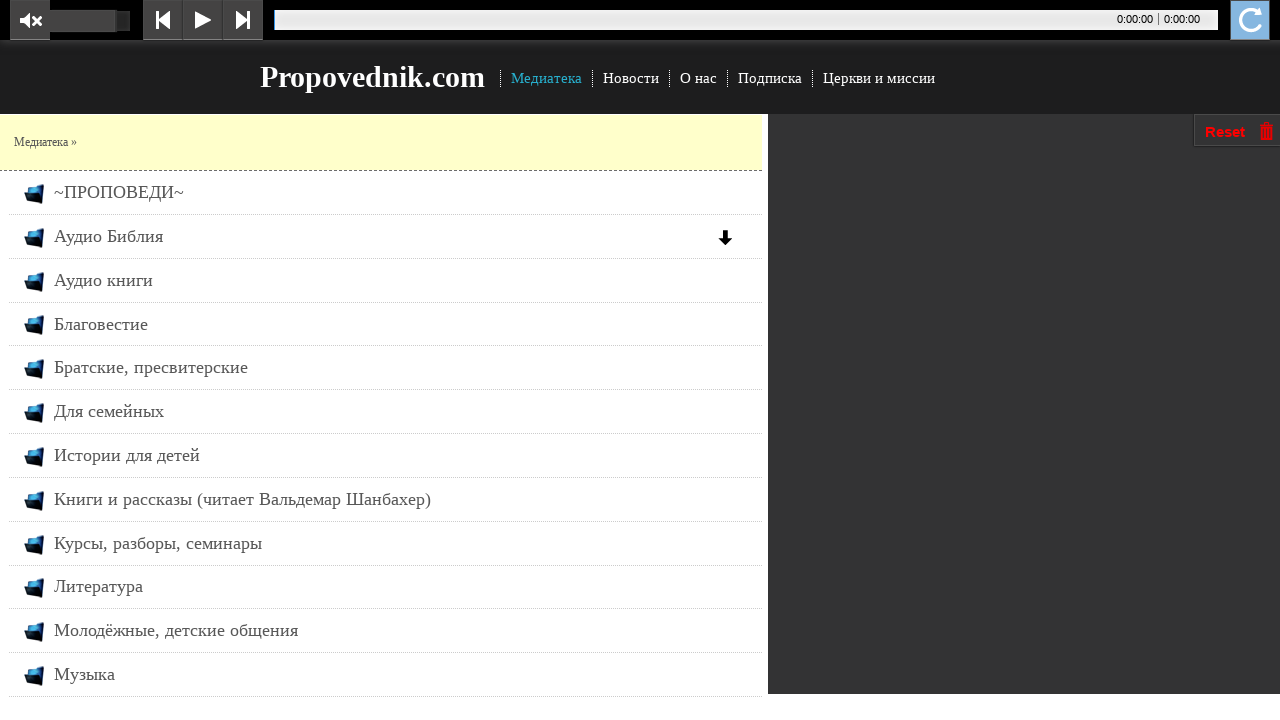

Located download icon within Аудио Библия folder section
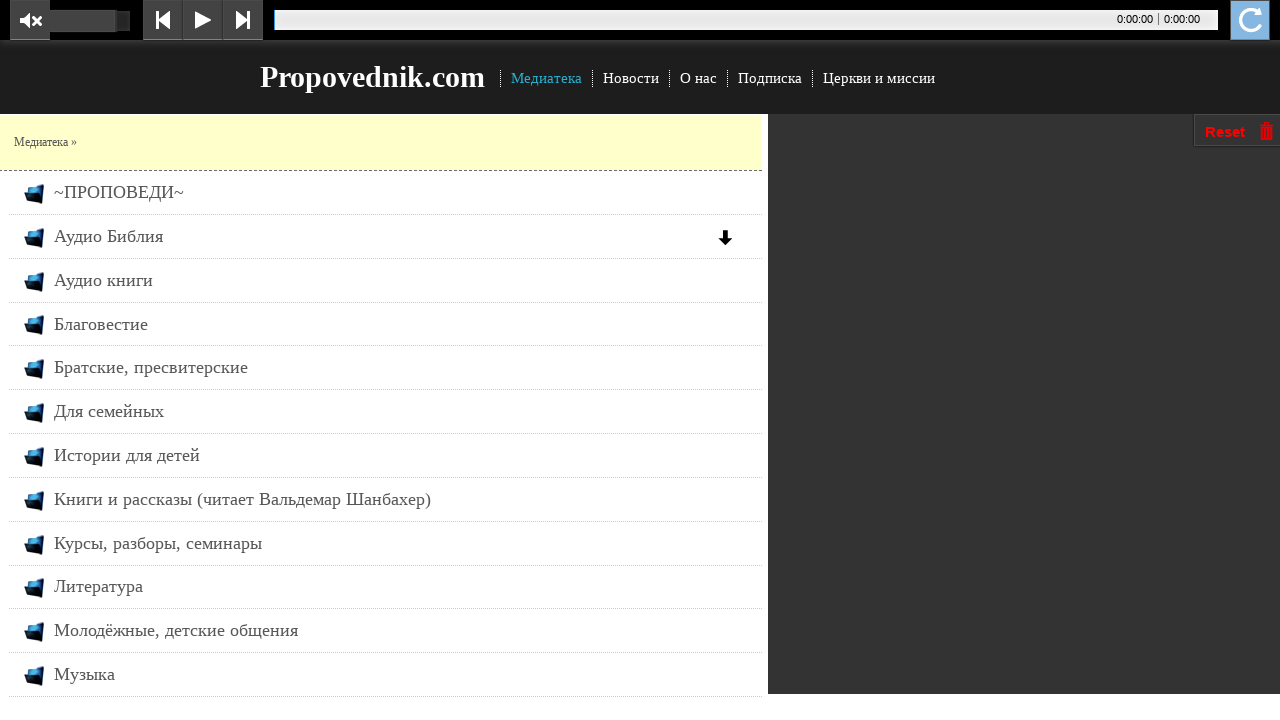

Verified that download icon is present for Аудио Библия folder
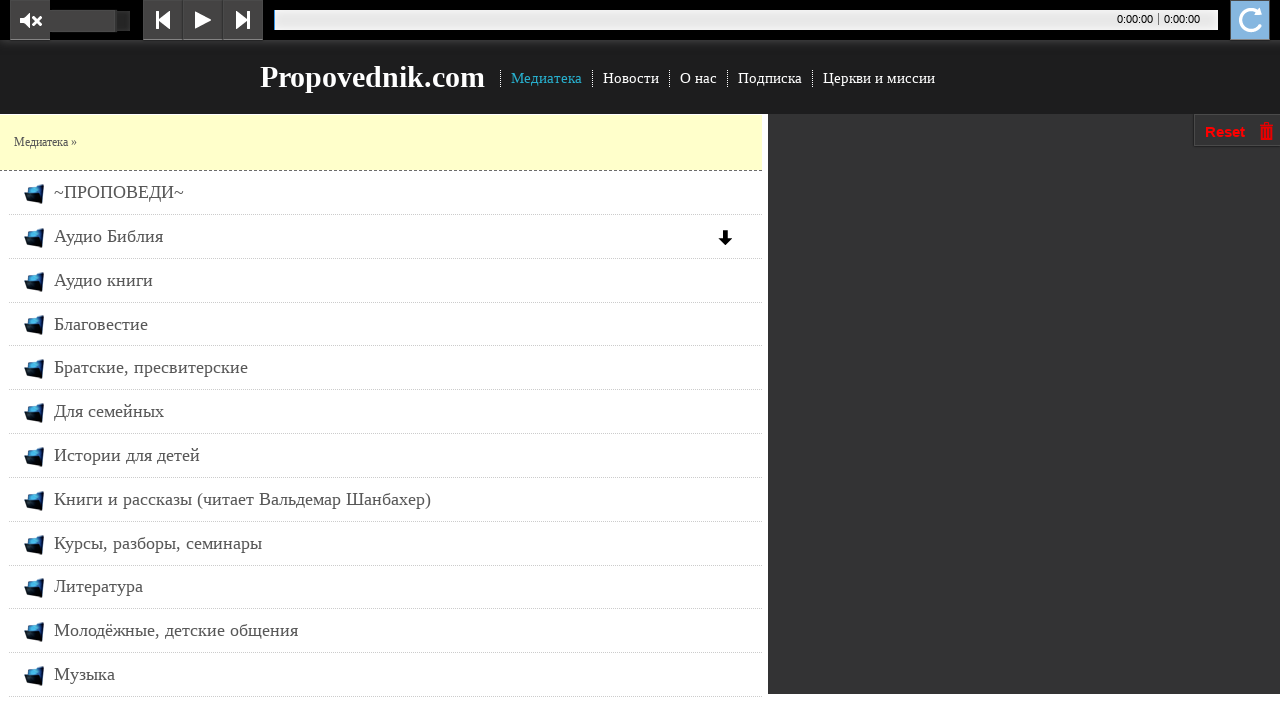

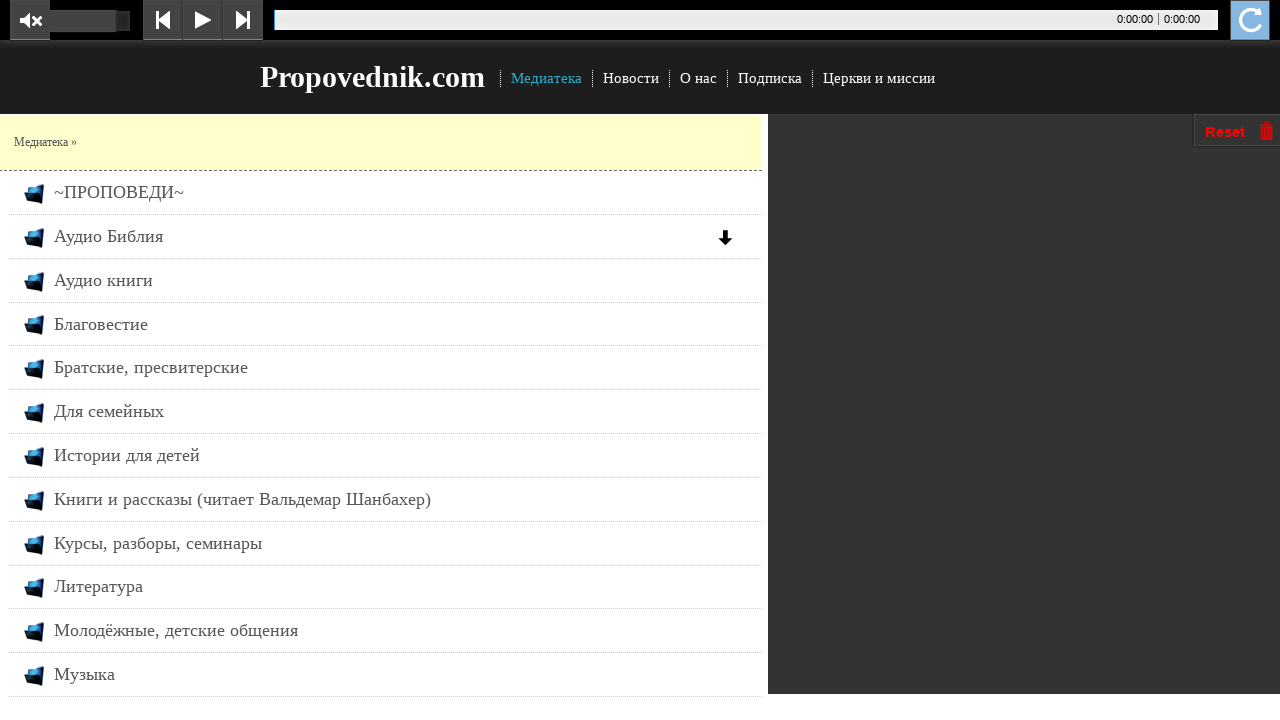